Navigates to the Shoulder Cords page by hovering over Uniforms menu and clicking, then verifies the page URL matches expected

Starting URL: https://www.glendale.com

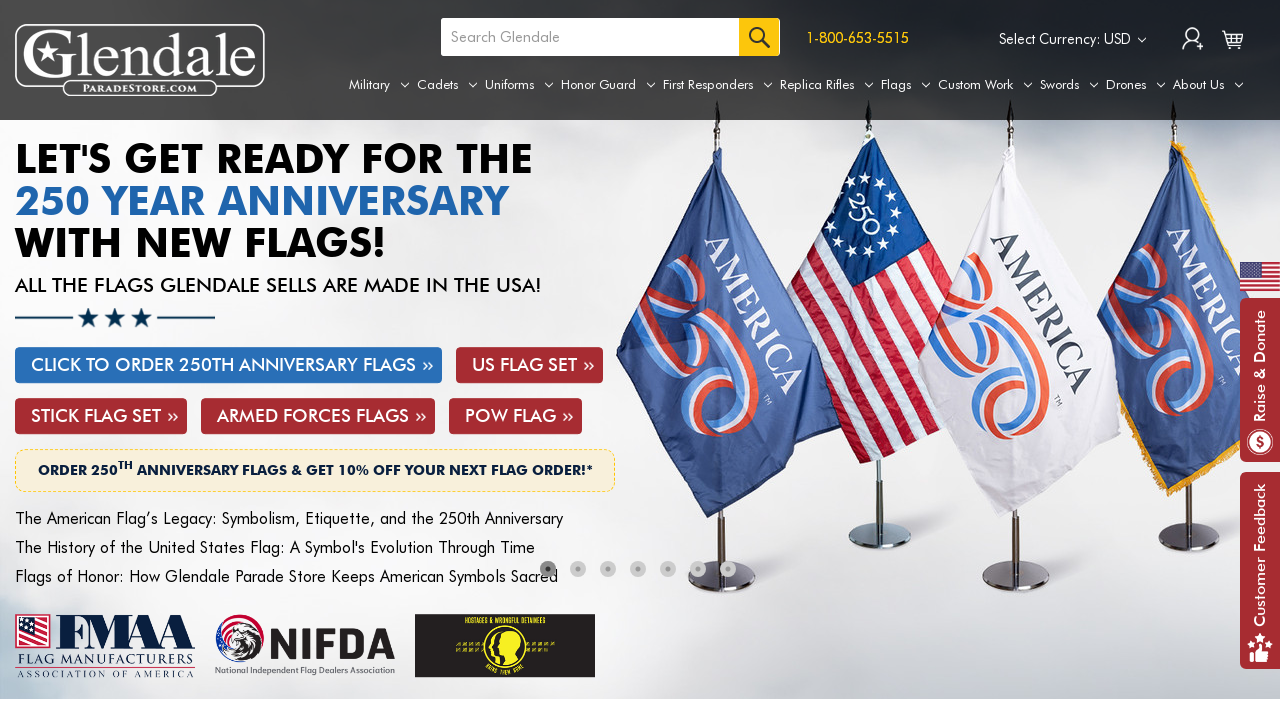

Navigated to starting URL https://www.glendale.com
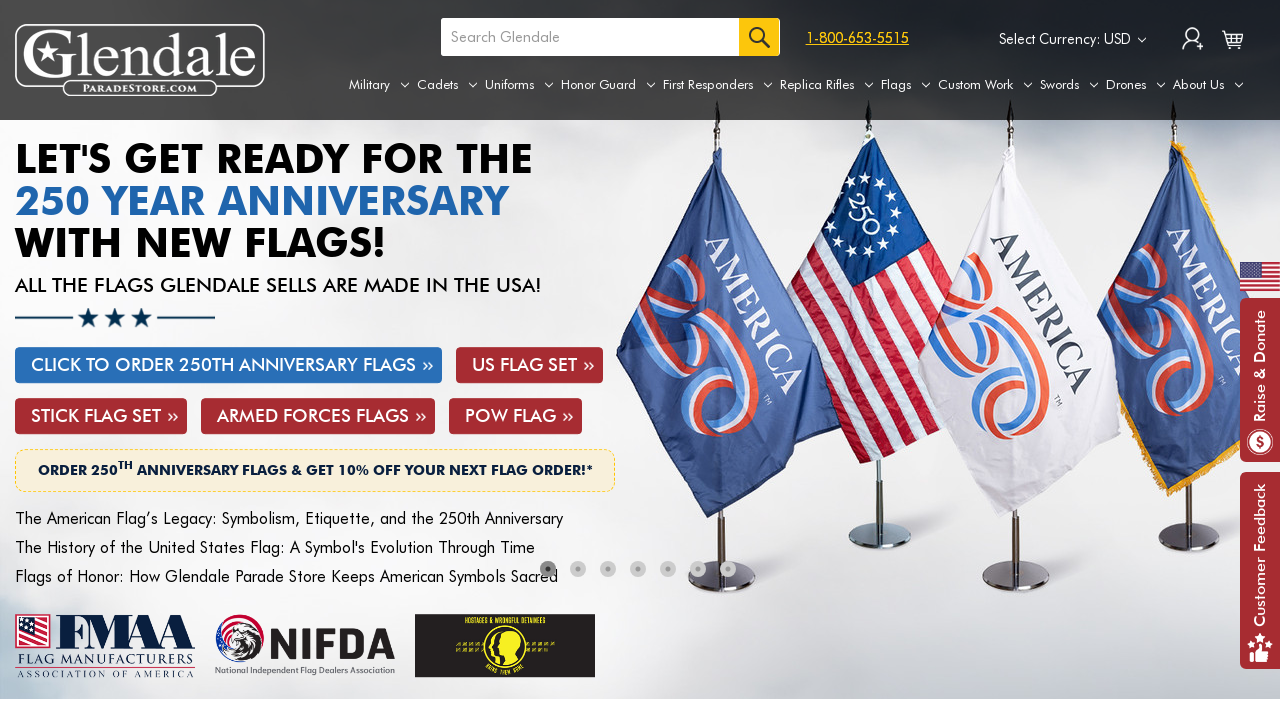

Hovered over Uniforms menu to reveal dropdown at (519, 85) on a[aria-label='Uniforms']
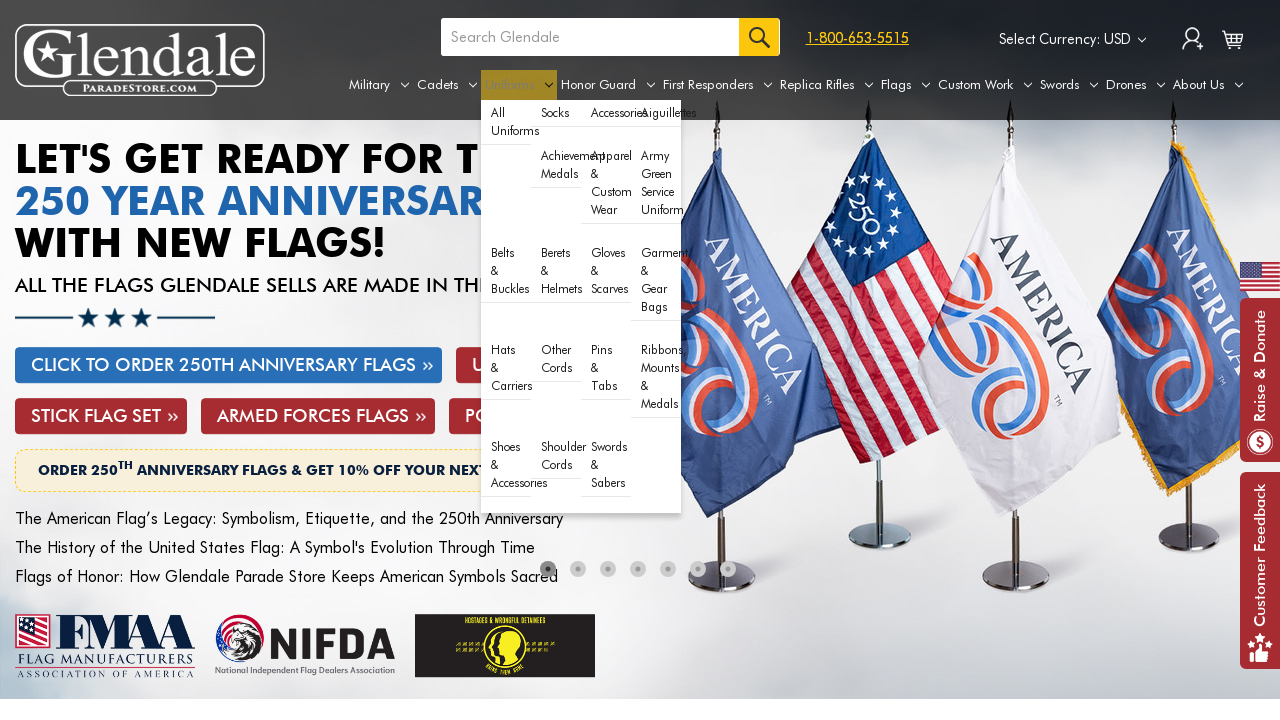

Clicked on Shoulder Cords link from uniforms dropdown menu at (556, 456) on div#navPages-29 ul.navPage-subMenu-list li:nth-child(17) a
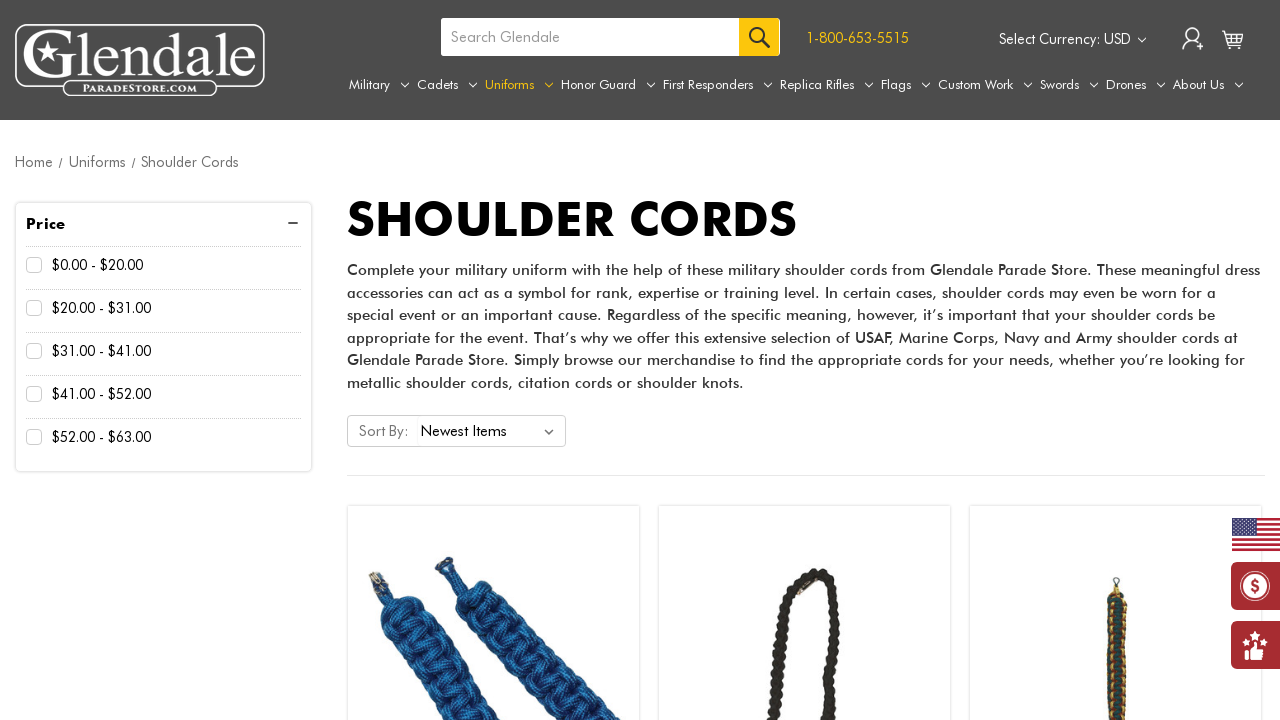

Verified page URL matches expected URL https://www.glendale.com/uniforms/shoulder-cords/
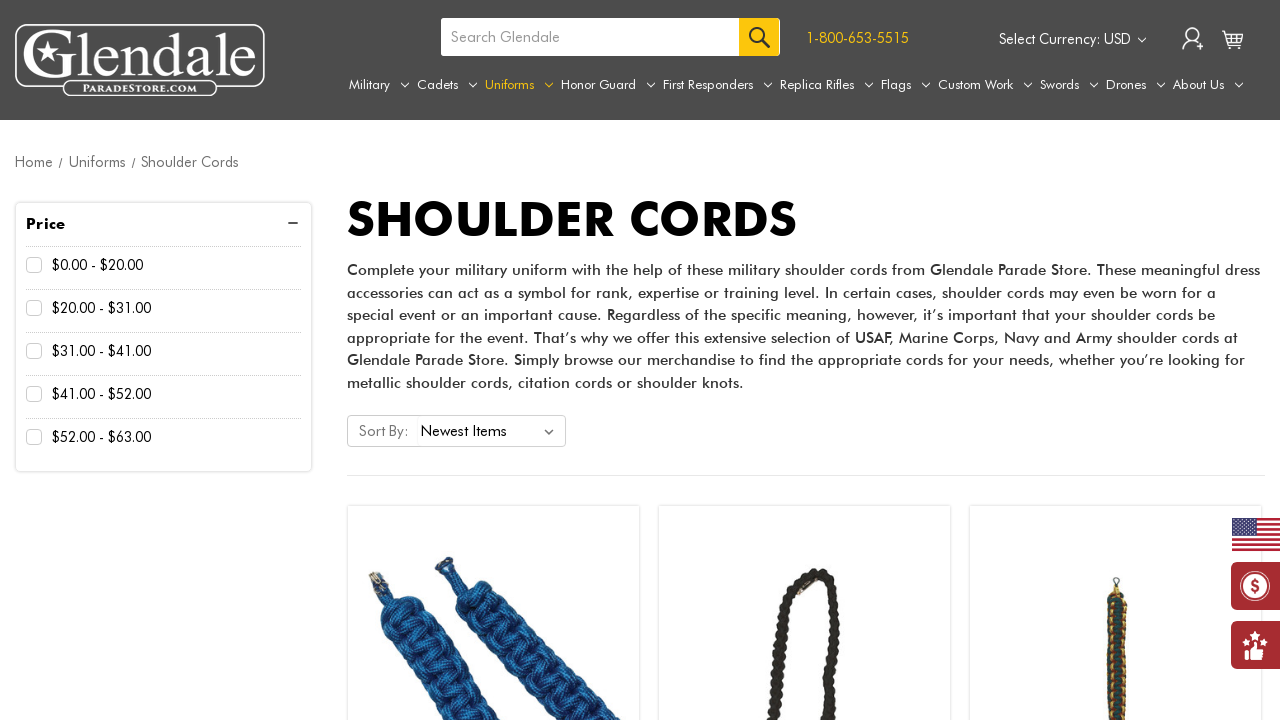

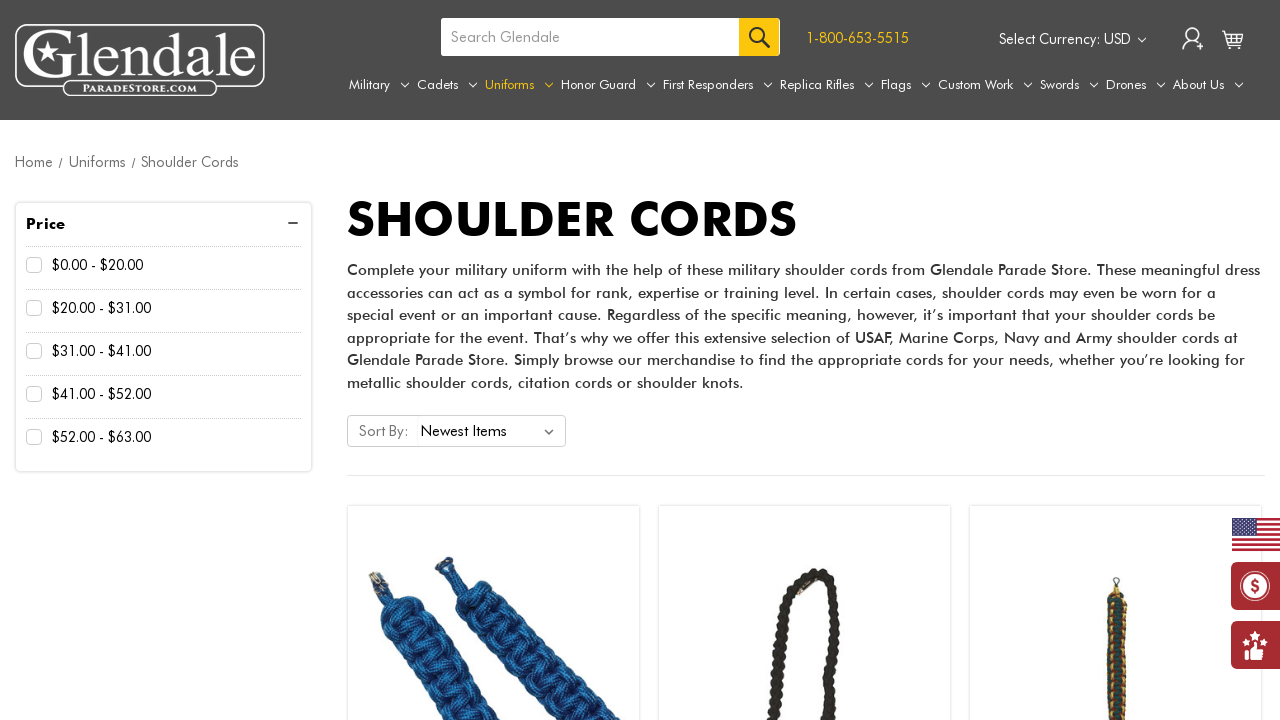